Tests window handling by clicking a link that opens a new window, verifying content in the new window, then switching back to the original window

Starting URL: https://the-internet.herokuapp.com/windows

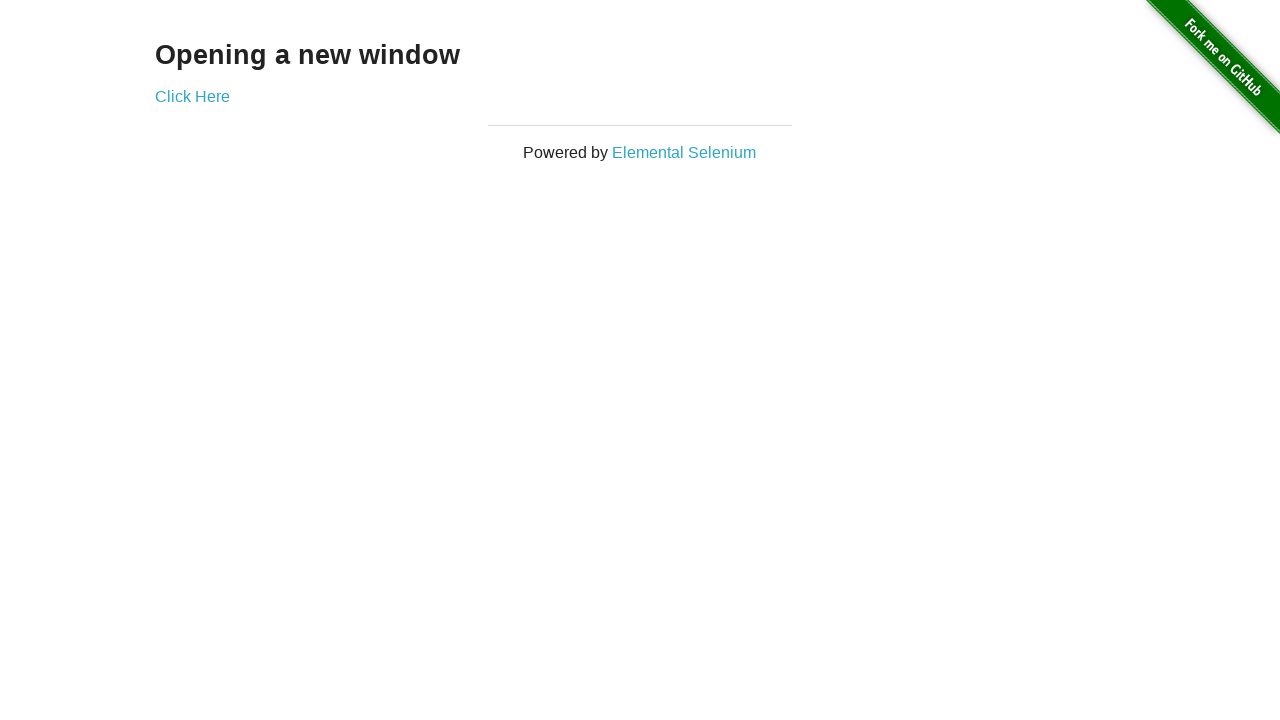

Clicked 'Click Here' link to open new window at (192, 96) on a:has-text('Click Here')
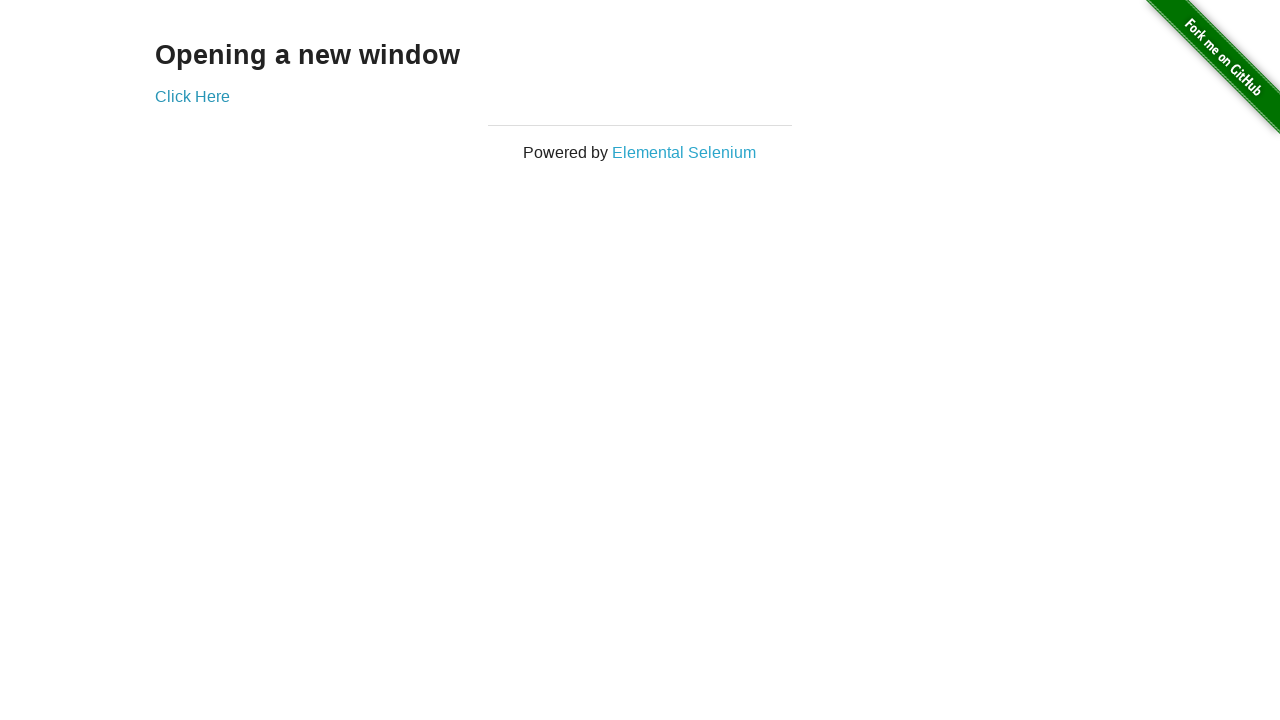

New window opened and captured
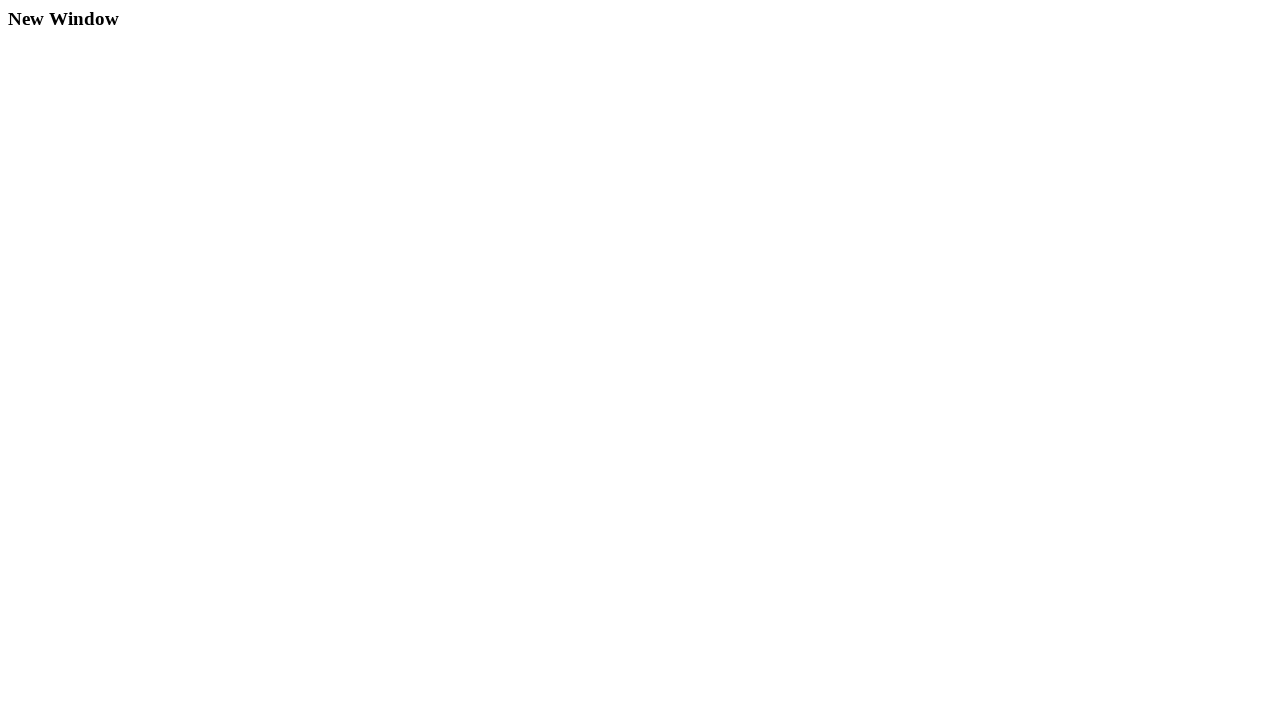

New page loaded and ready
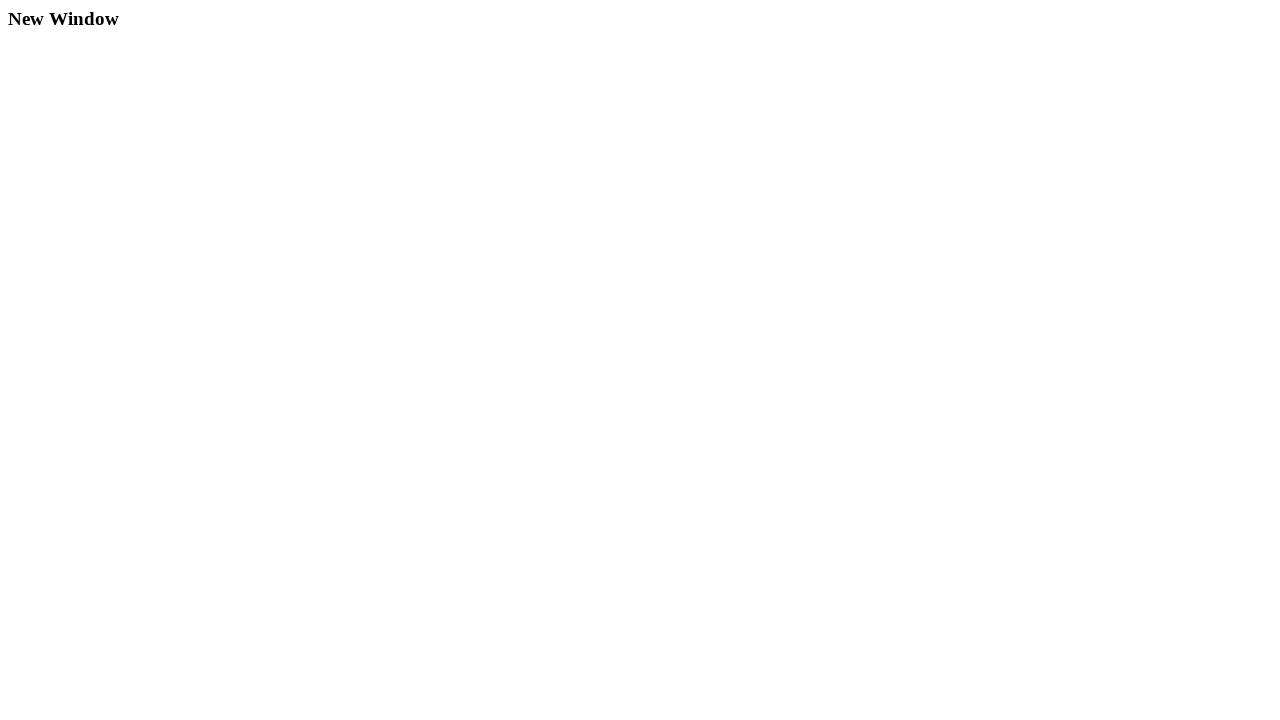

Verified 'New Window' text is present in new page content
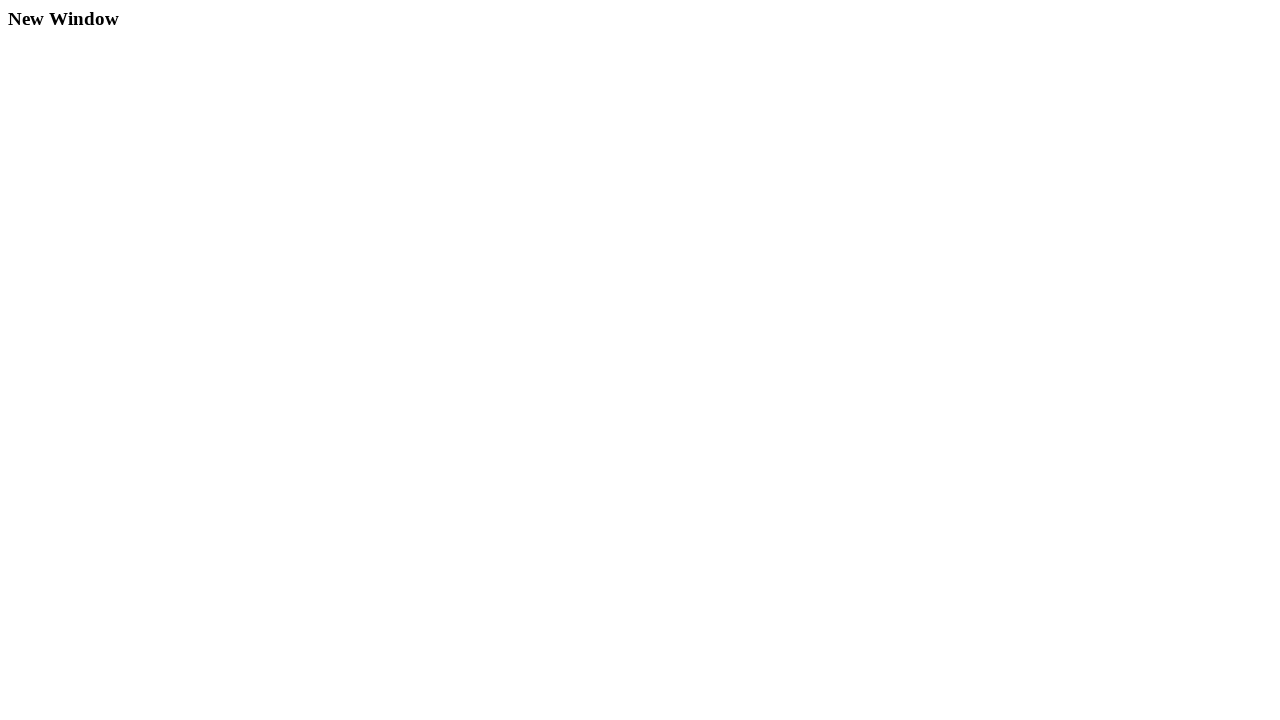

Closed the new window
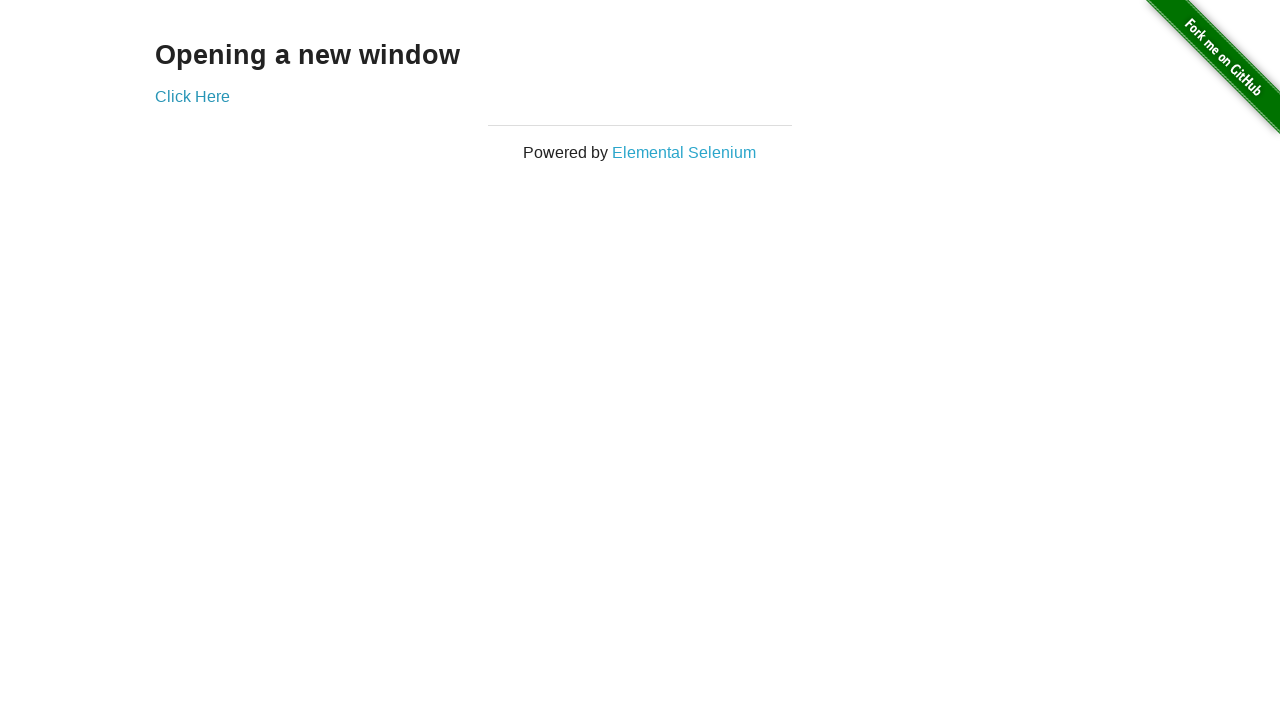

Verified original window is still active with title 'The Internet'
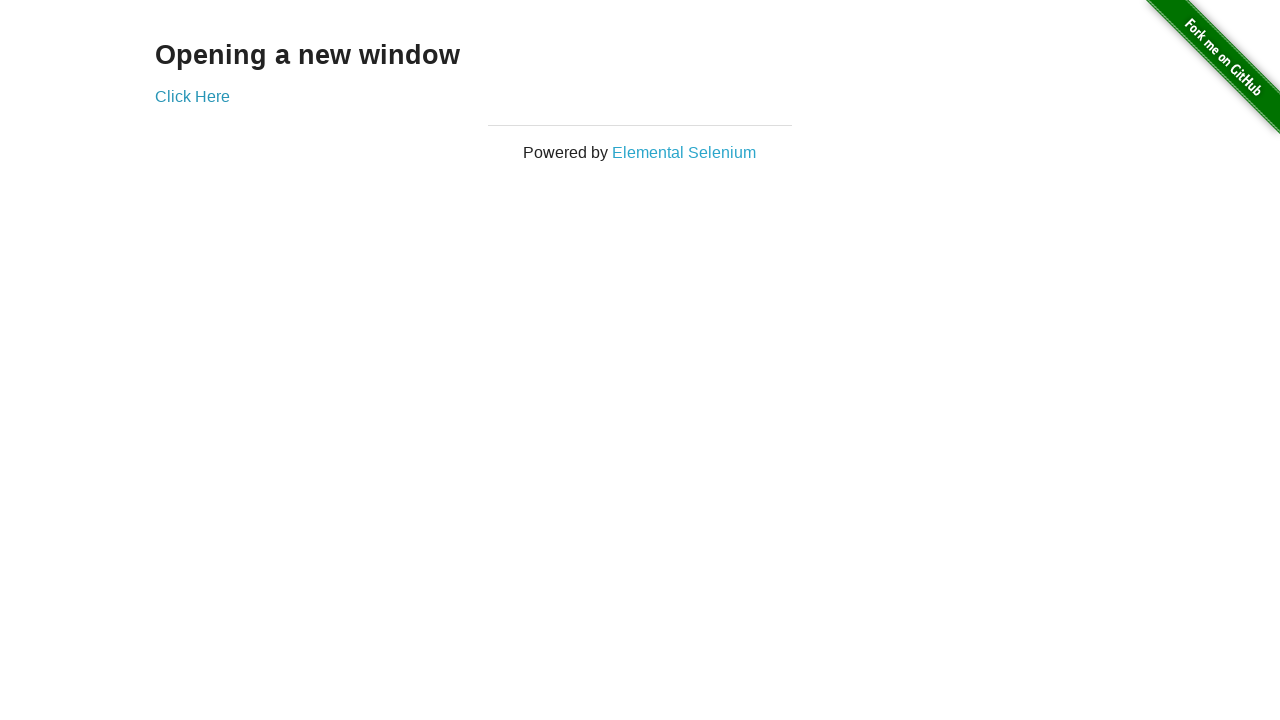

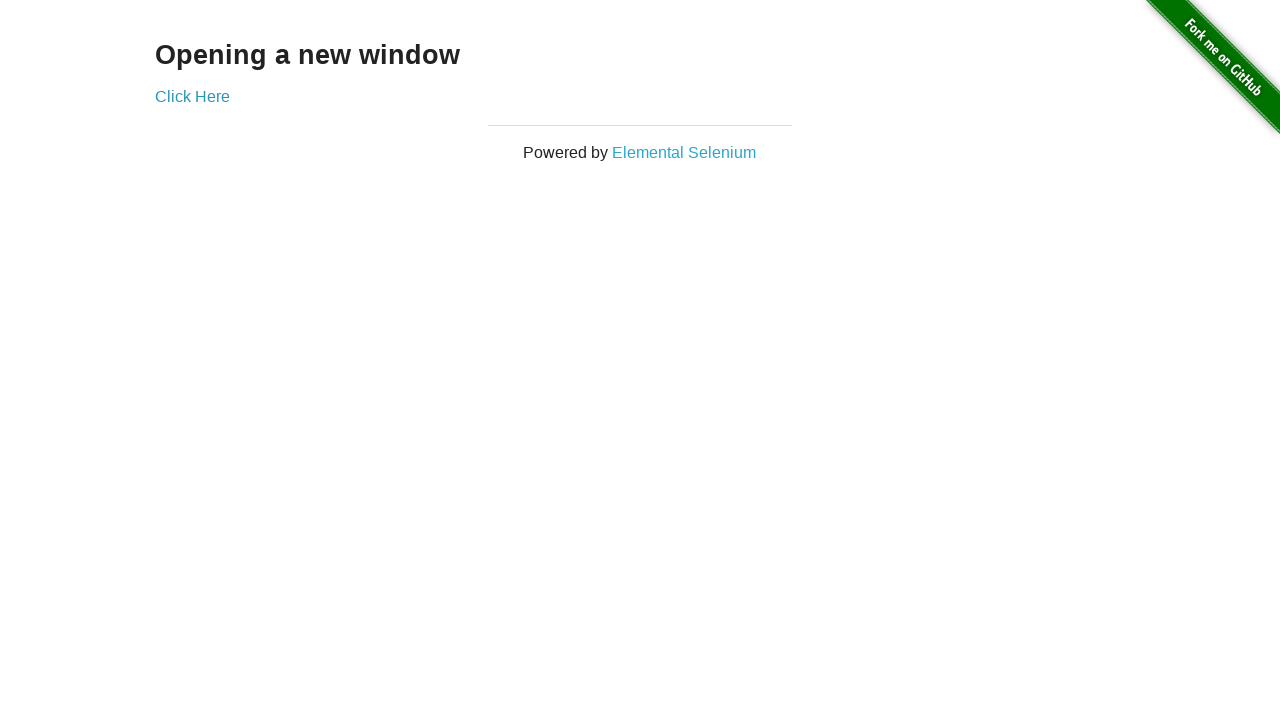